Tests the Reset functionality on a cat rental application by setting cookies, clicking the Reset link, and verifying that all three cats are displayed in the listing.

Starting URL: https://cs1632.appspot.com/

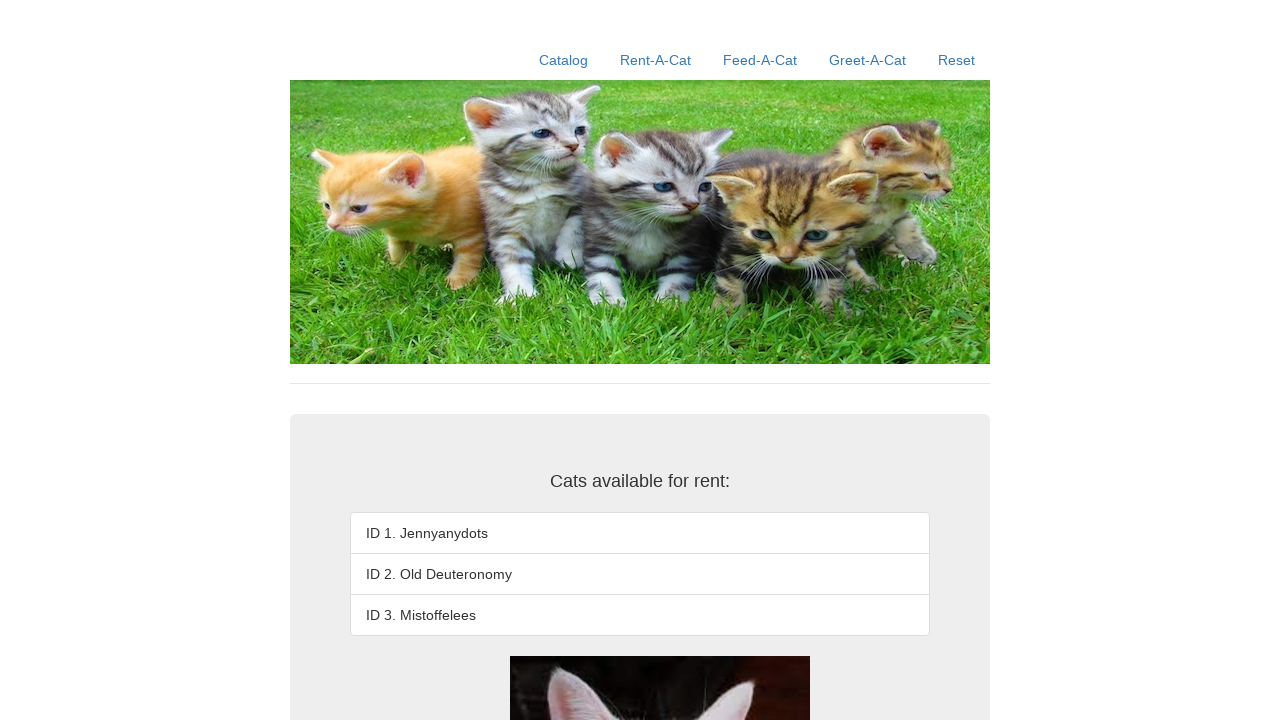

Set initial cookies to false for all three cats
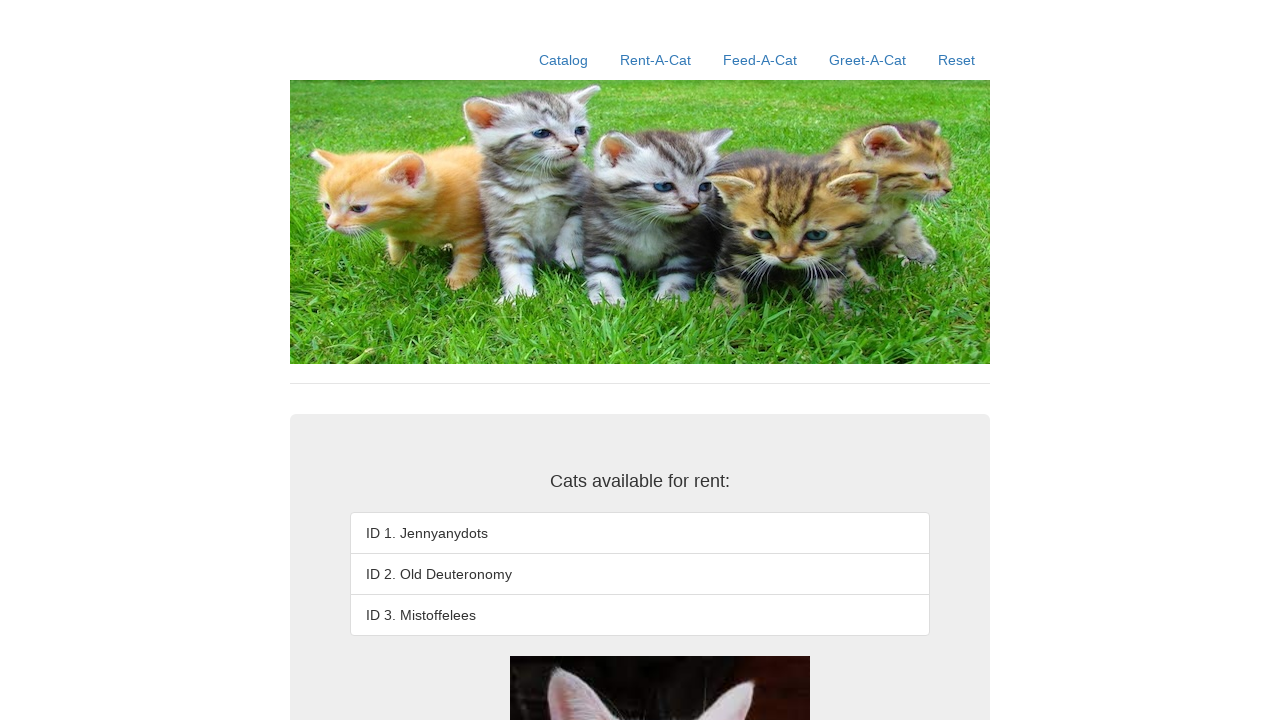

Set cookies to true to simulate rented state for all three cats
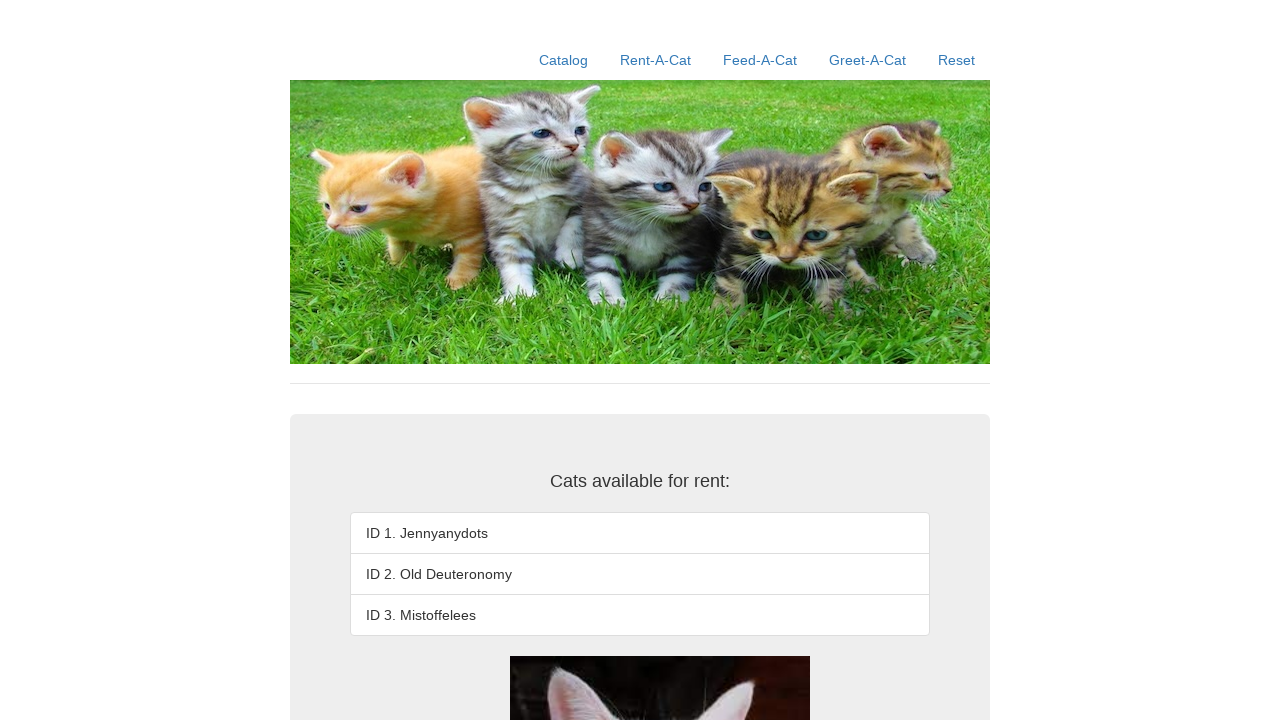

Navigated to cat rental application homepage to apply cookies
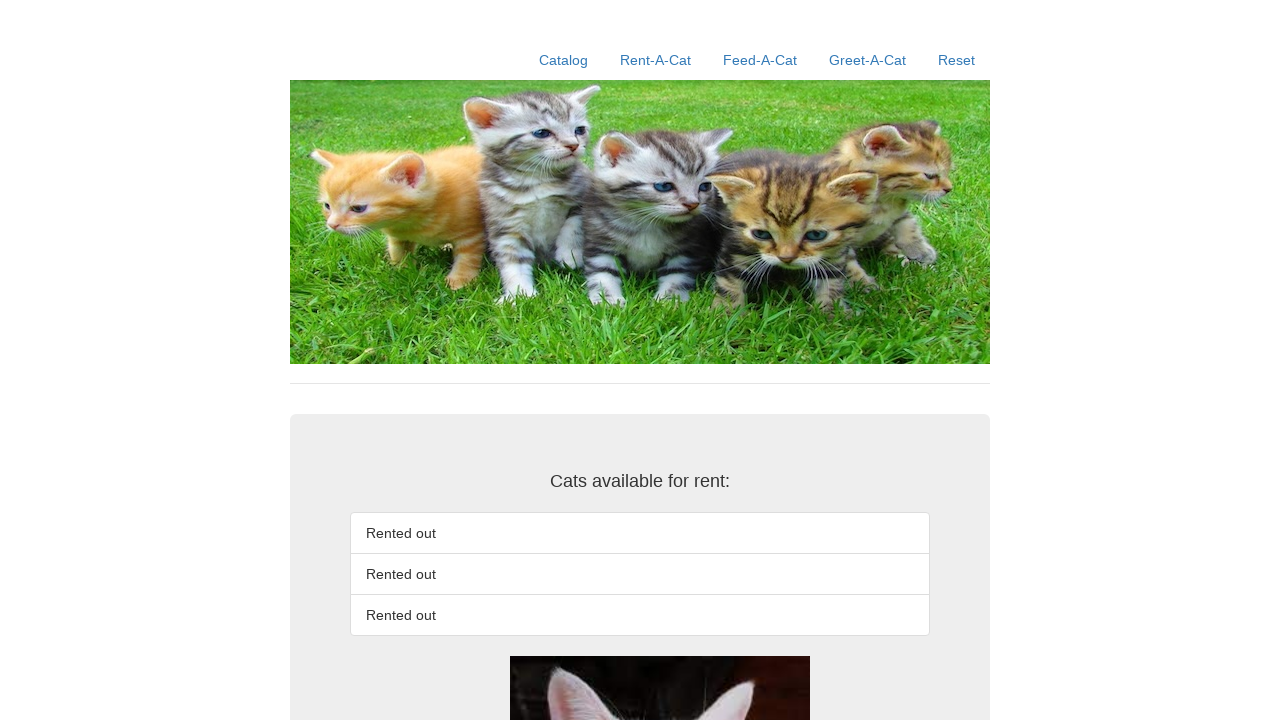

Clicked Reset link to reset rental state at (956, 60) on text=Reset
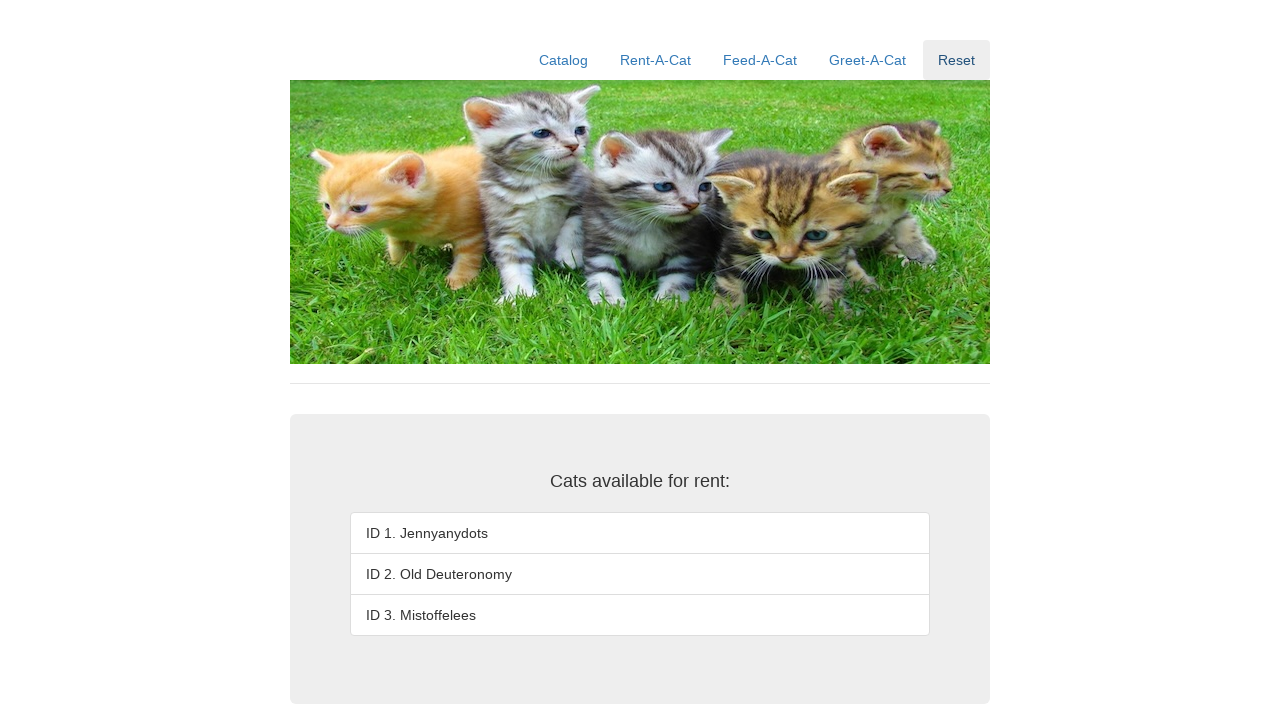

Verified ID 1. Jennyanydots is displayed in cat listing
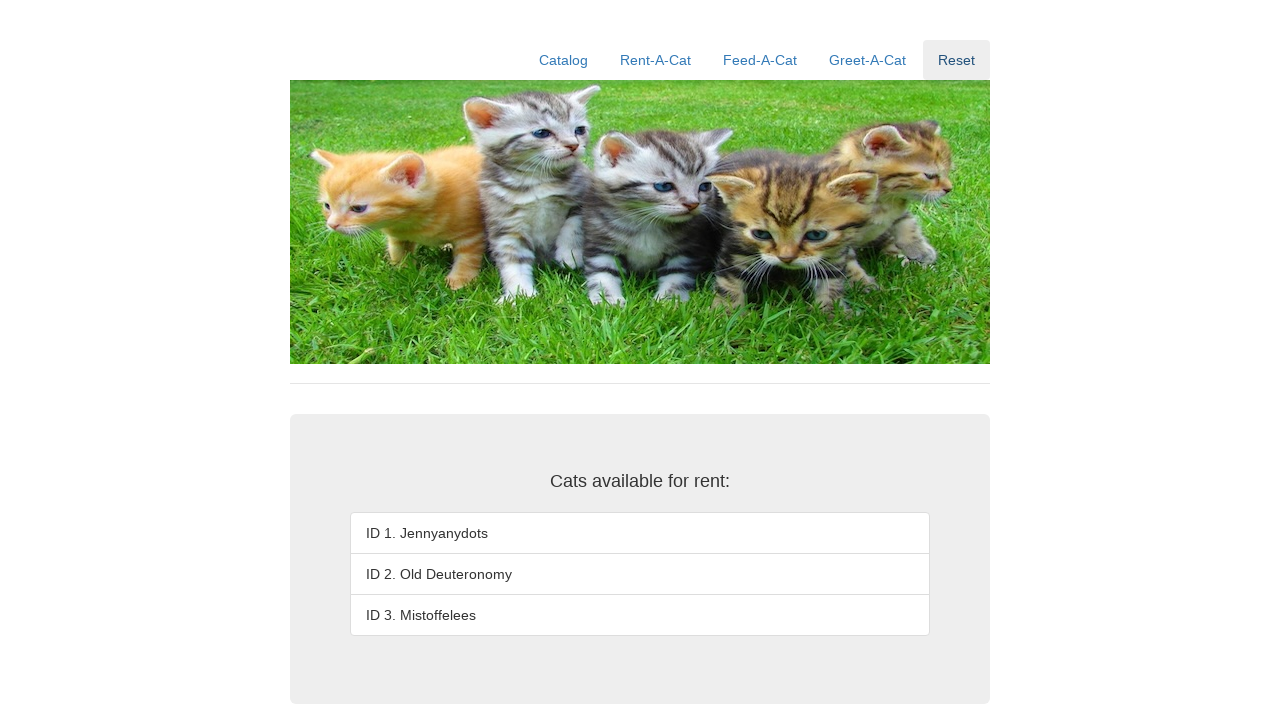

Verified ID 2. Old Deuteronomy is displayed in cat listing
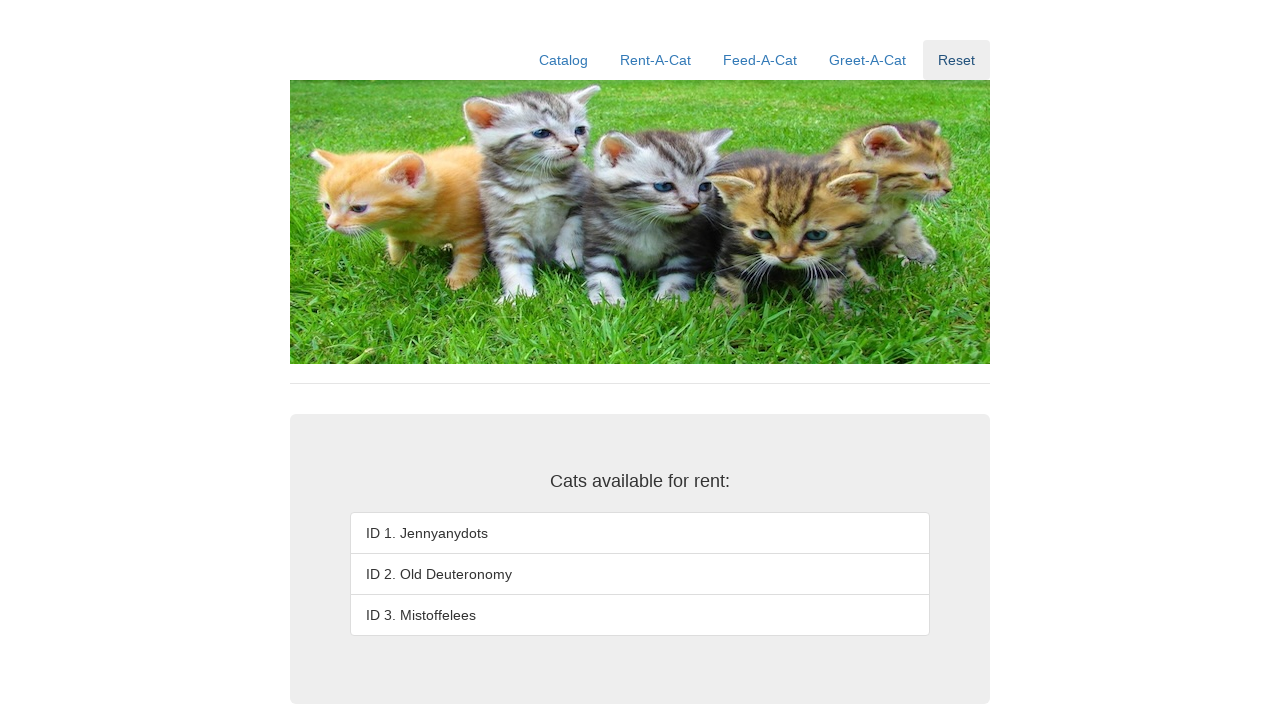

Verified ID 3. Mistoffelees is displayed in cat listing
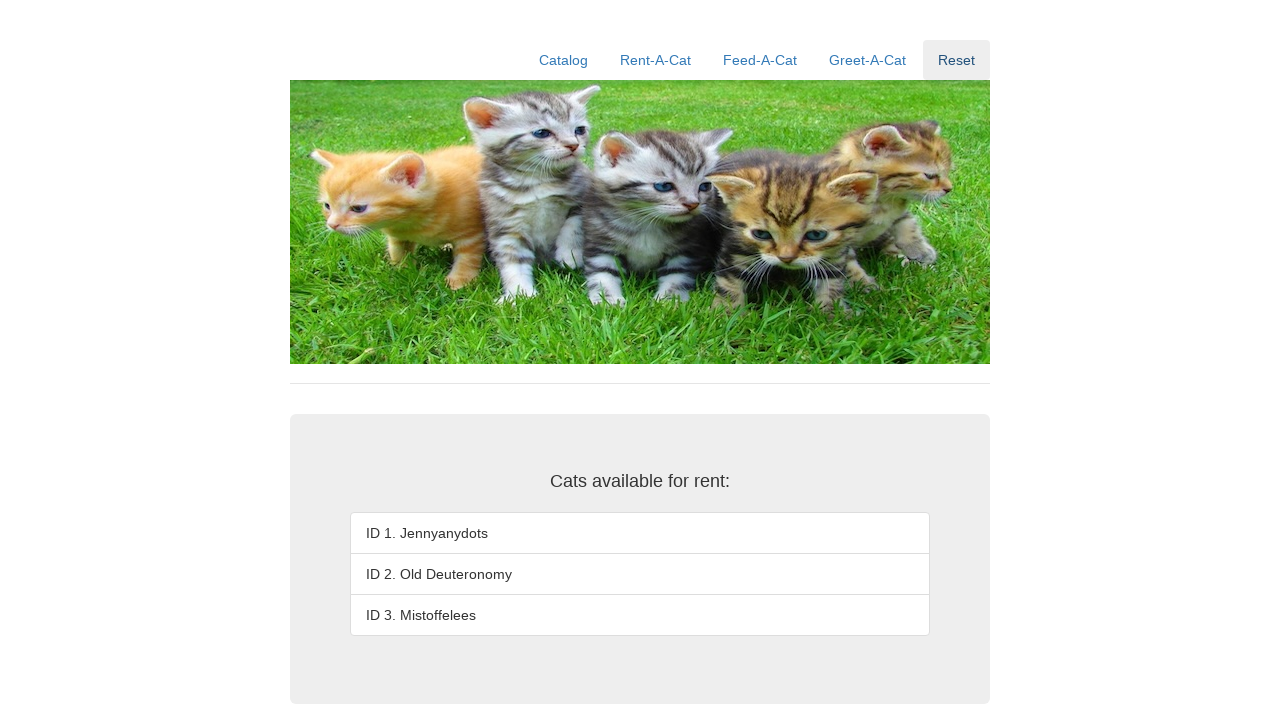

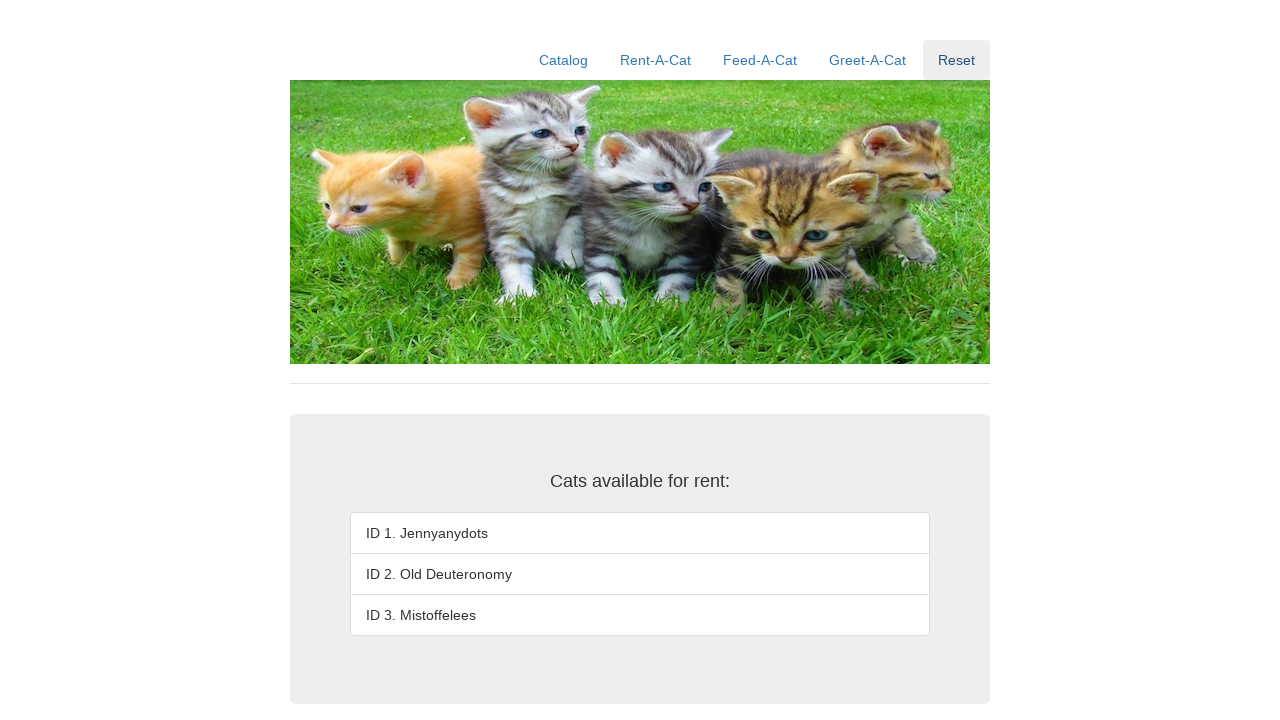